Tests SpiceJet flight booking website by navigating to the homepage and interacting with flight selection elements - clicking on what appears to be trip type and passenger selection options.

Starting URL: https://www.spicejet.com/

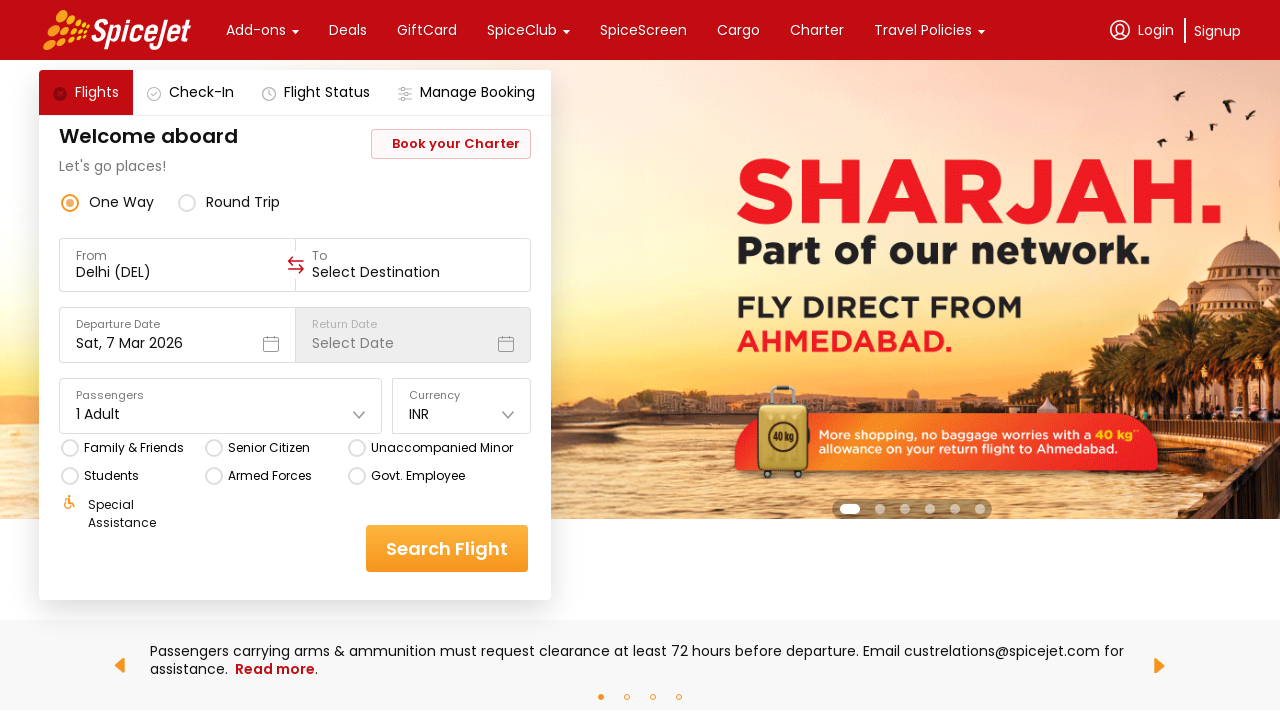

Waited for SpiceJet homepage to fully load (networkidle)
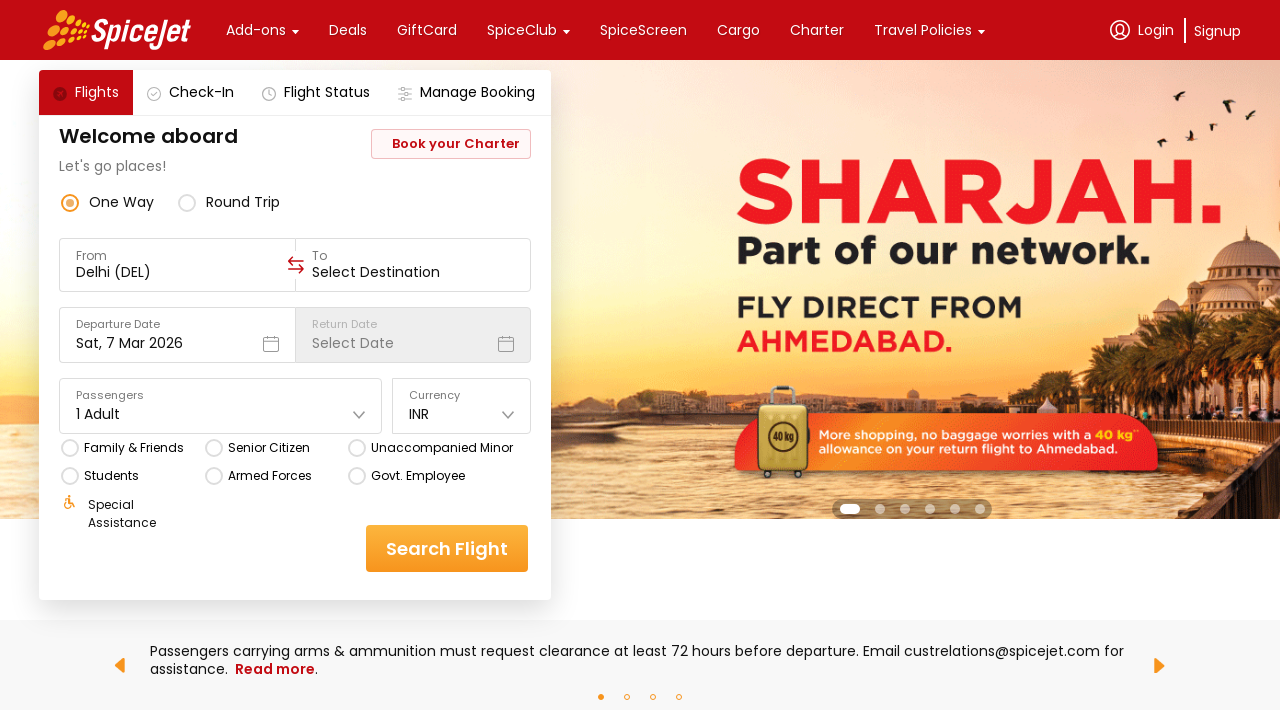

Clicked on trip type selector element at (270, 344) on (//div[@class='css-1dbjc4n r-19h5ruw r-136ojw6']//div//div//div//div//div)[2]
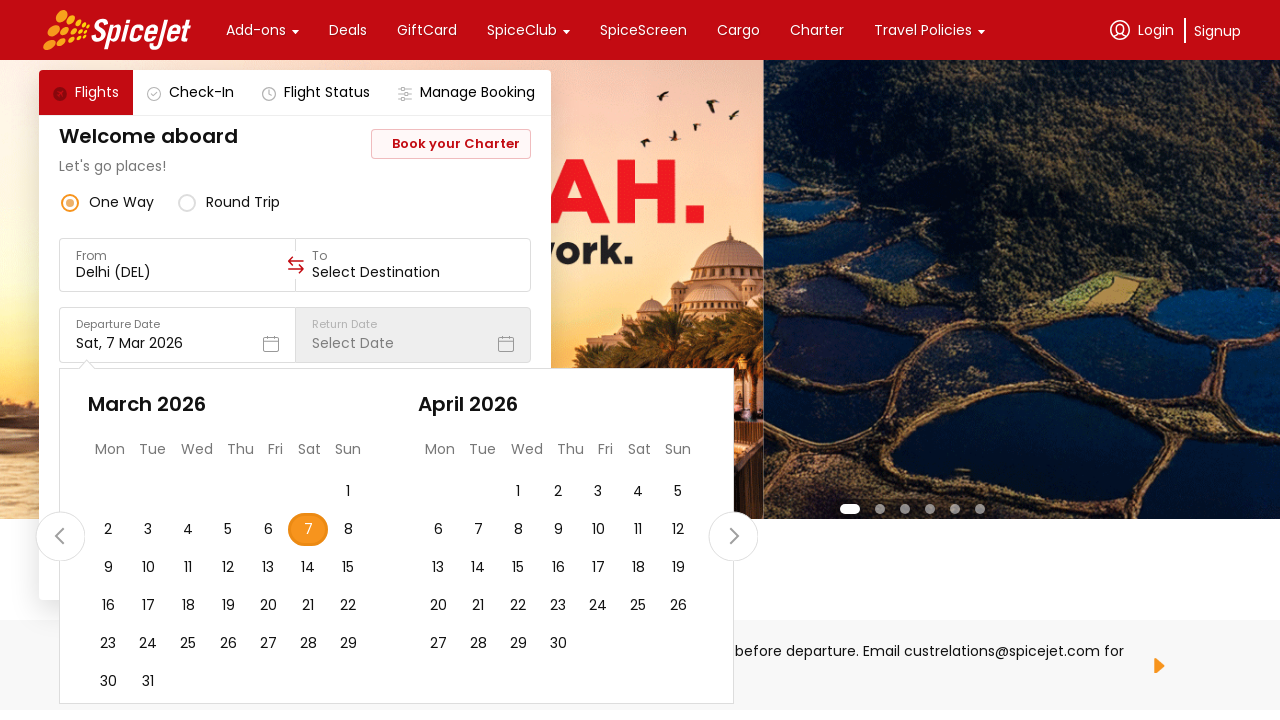

Waited 1 second for UI to update after trip type selection
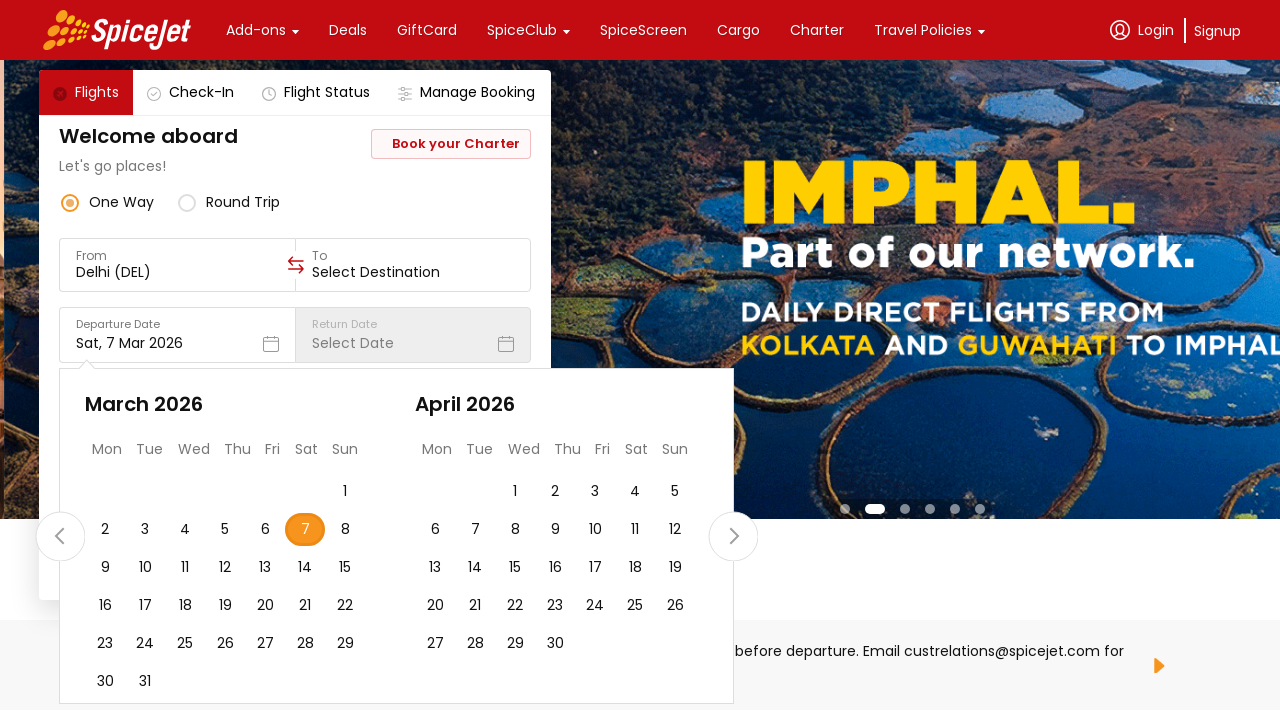

Clicked on flight option from dropdown list at (105, 606) on (//div[@class='css-76zvg2 r-homxoj r-ubezar r-16dba41'])[16]
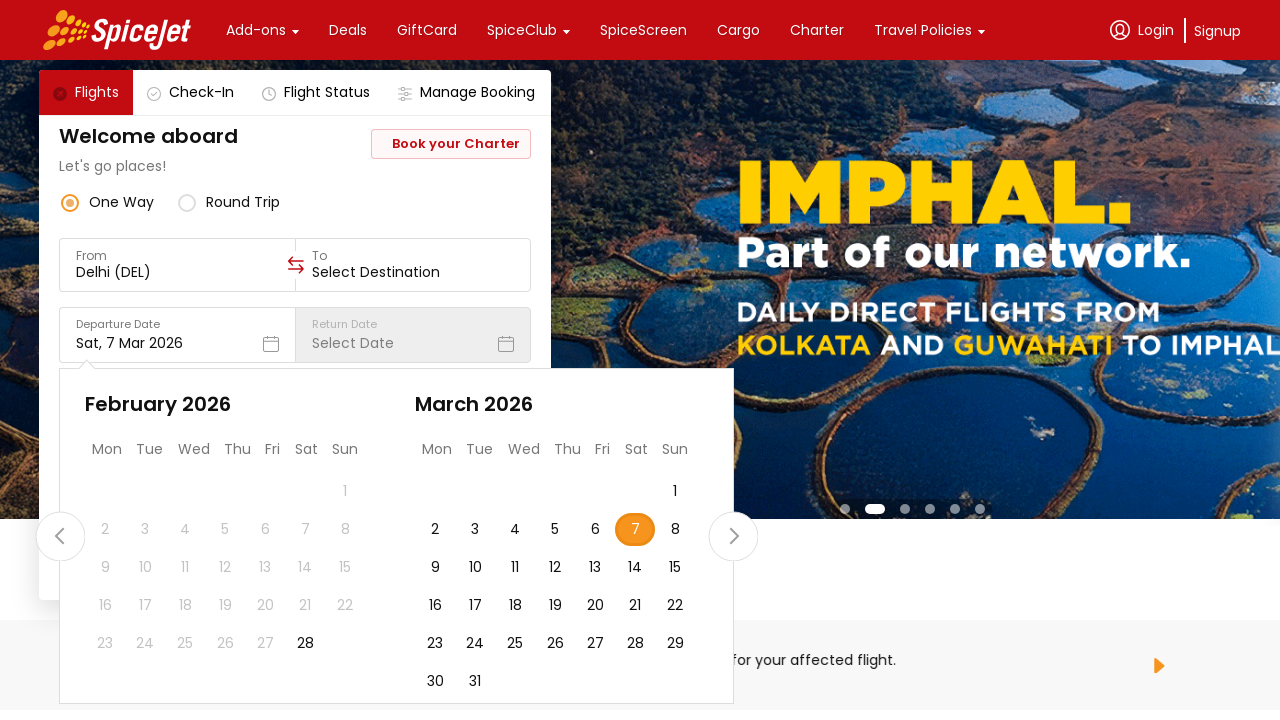

Waited 1 second for UI to update after flight option selection
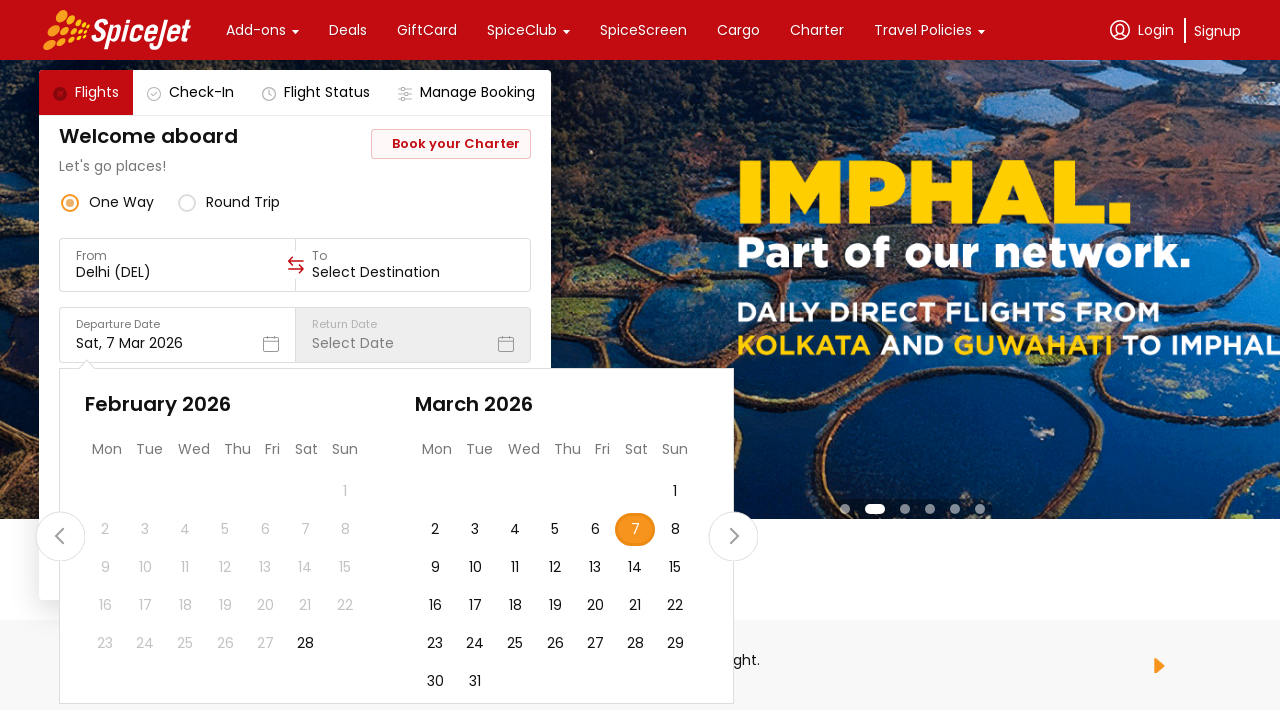

Clicked on passenger count or class selection element at (506, 344) on ((//div[@class='css-1dbjc4n r-1awozwy r-18u37iz r-1wtj0ep'])[4]//div)[2]
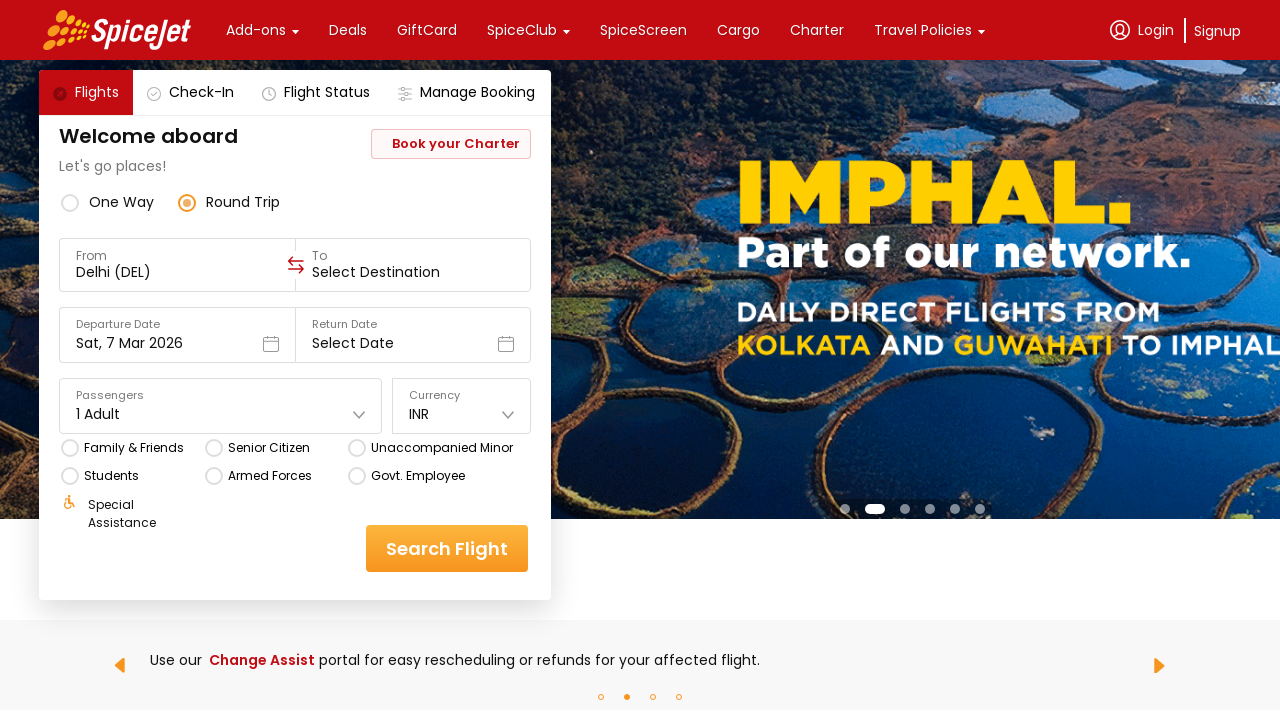

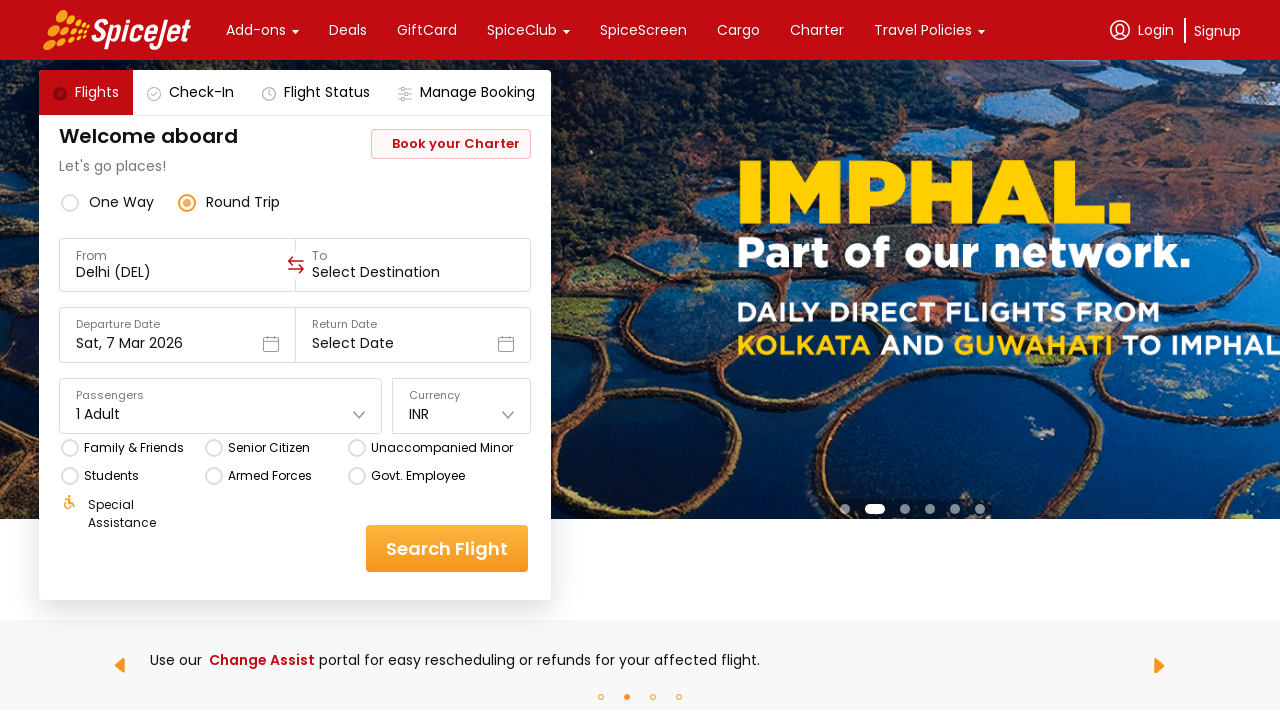